Tests explicit wait functionality by waiting for a price element to change to $100, then clicking a button, calculating a mathematical value based on displayed input, and submitting the answer

Starting URL: https://suninjuly.github.io/explicit_wait2.html

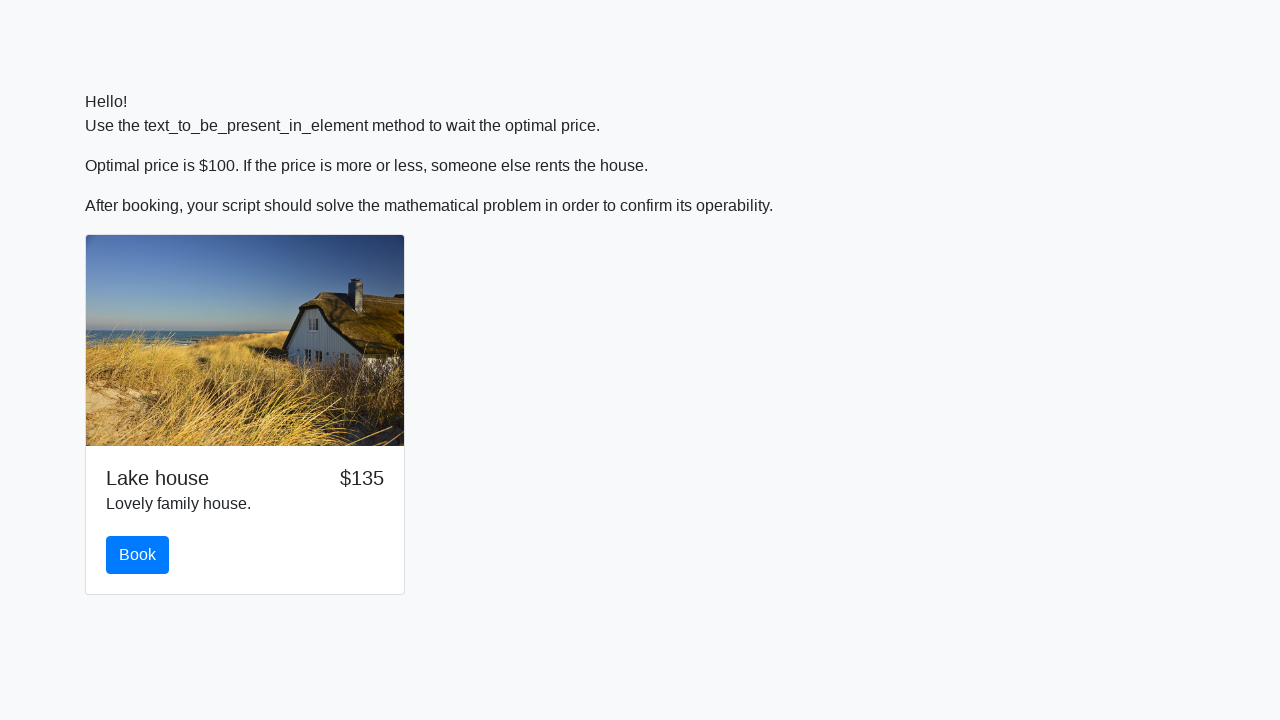

Waited for price element to display $100
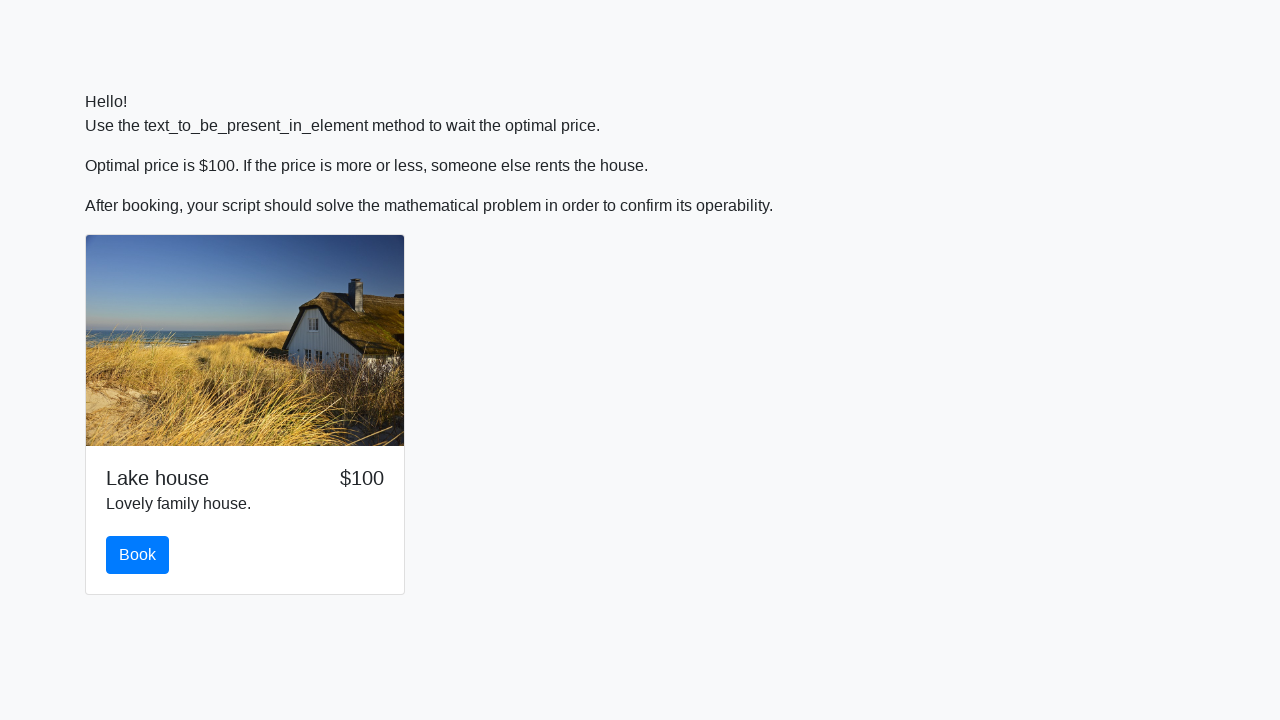

Clicked the button after price reached $100 at (138, 555) on button
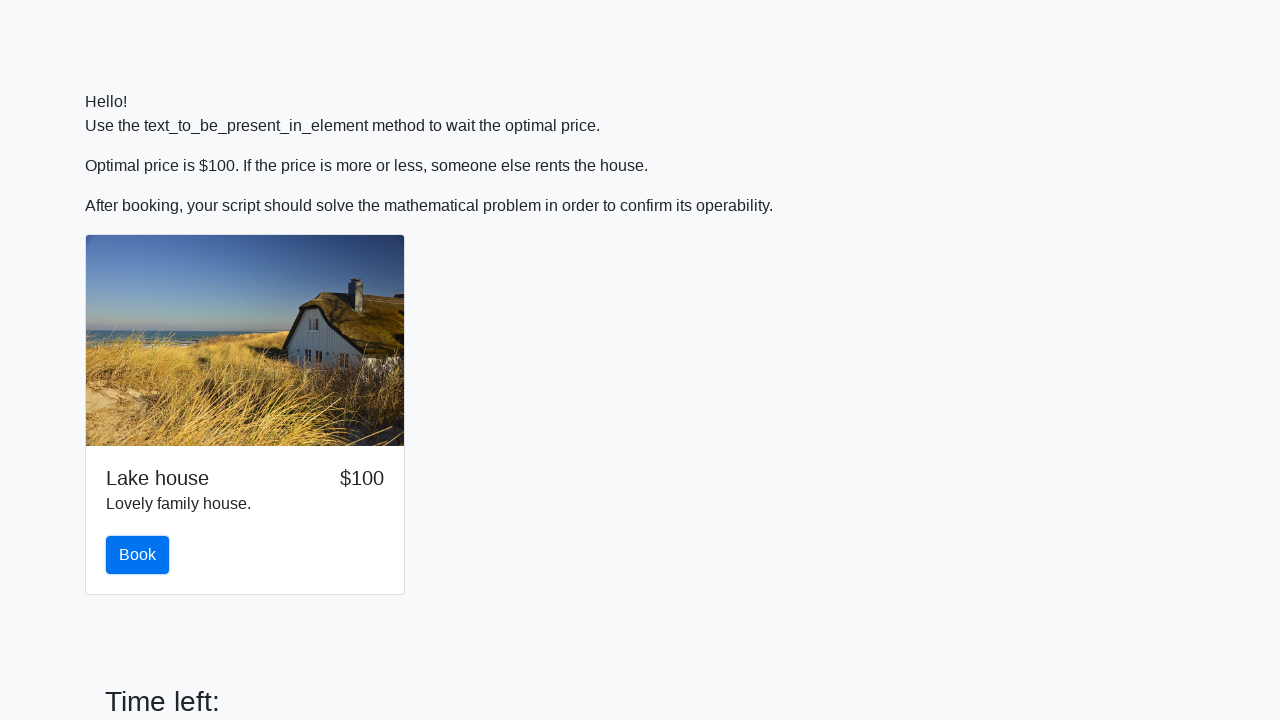

Retrieved input value from #input_value element
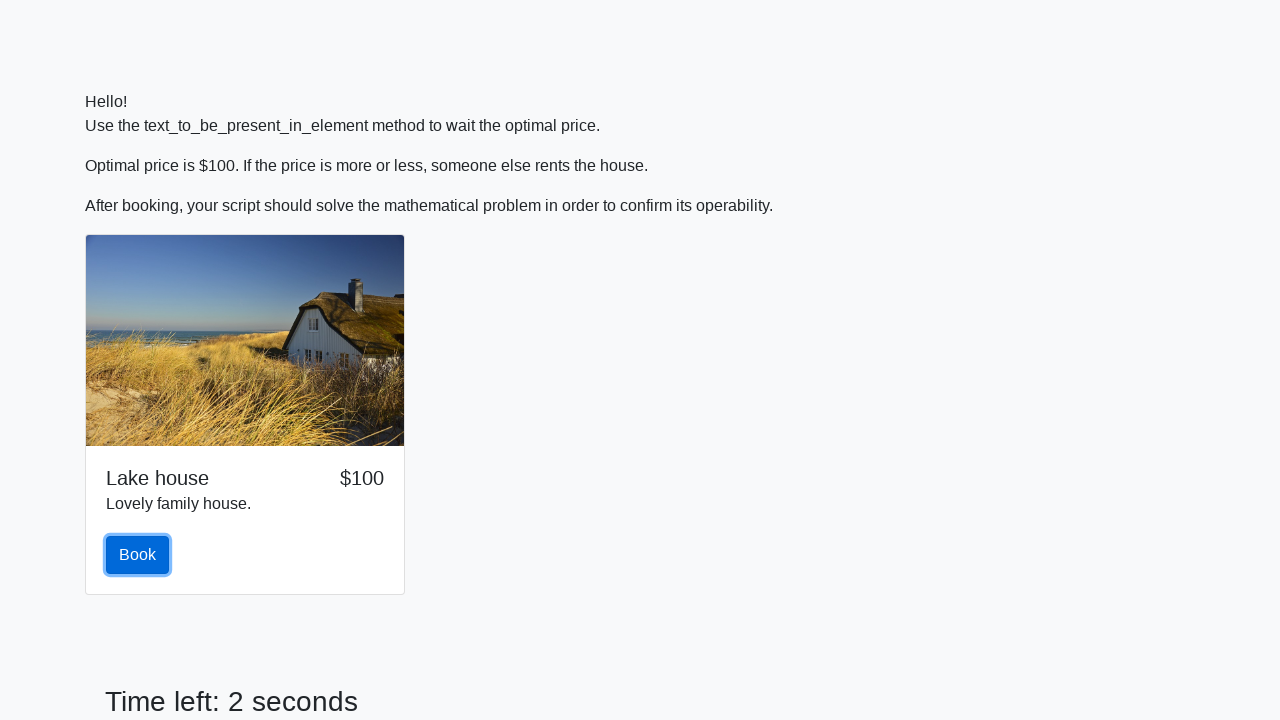

Calculated mathematical answer: ln(|12*sin(176)|) = -0.16366448779432563
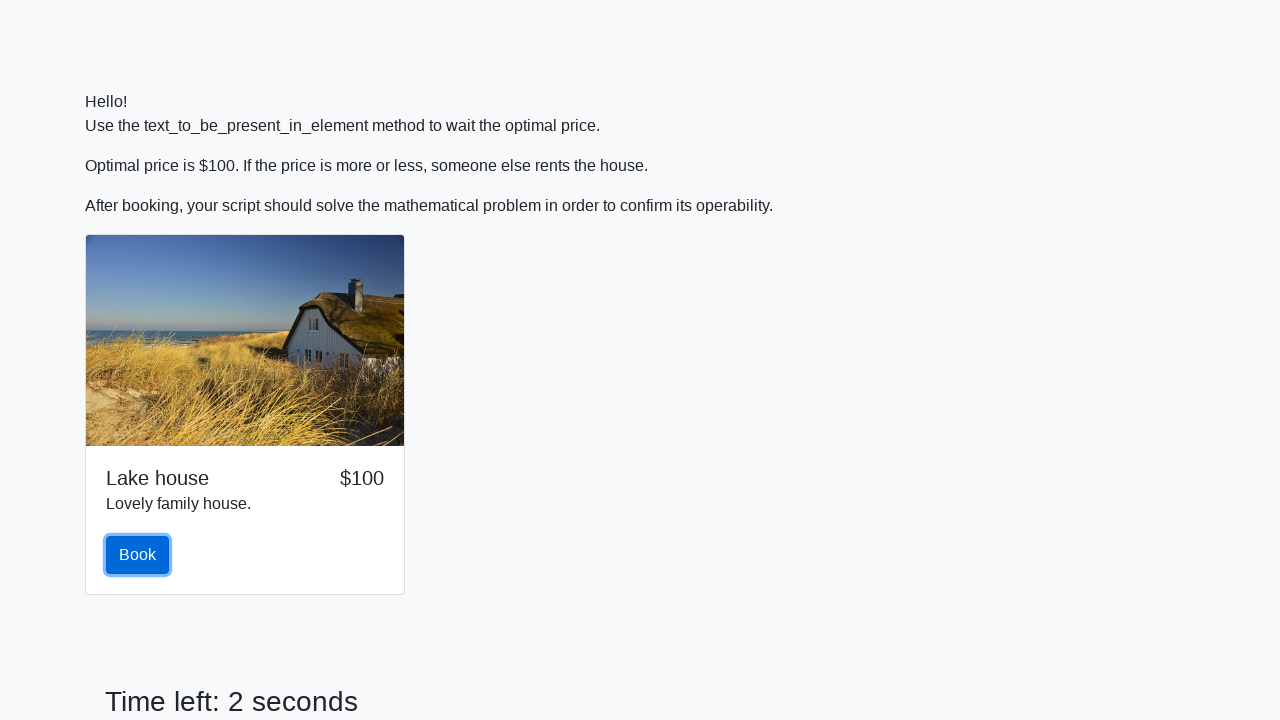

Filled answer field with calculated value -0.16366448779432563 on #answer
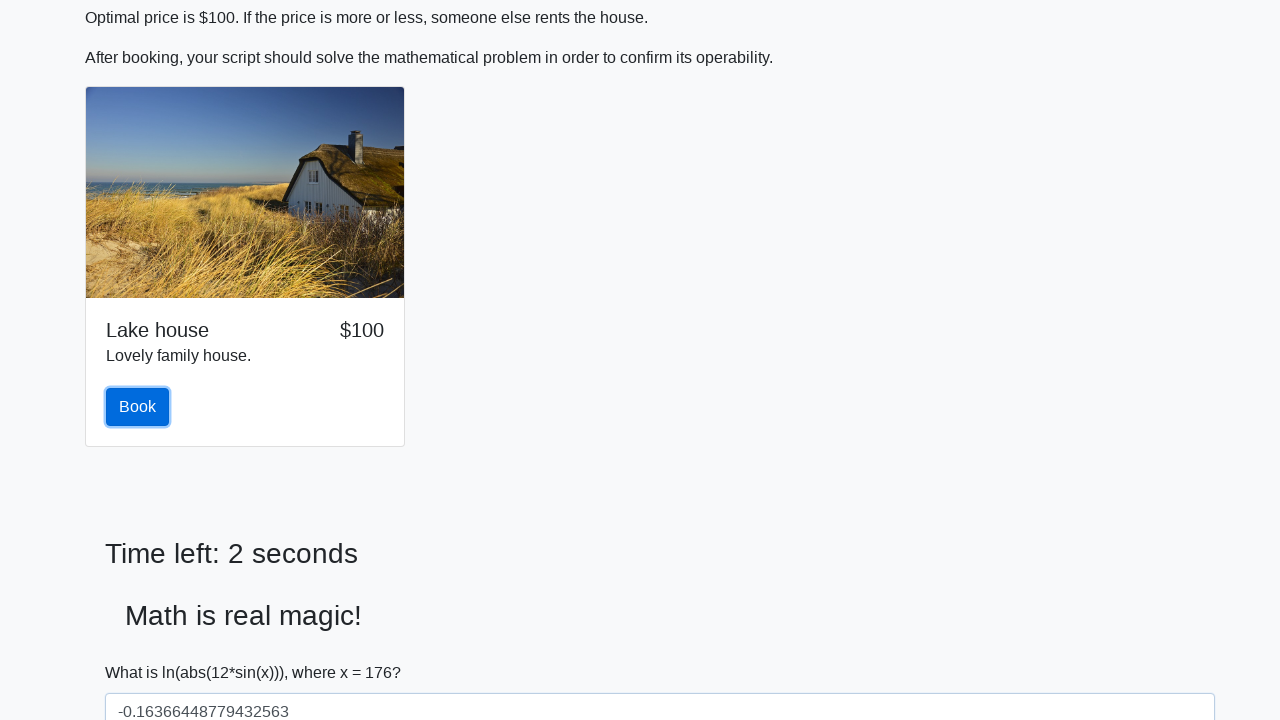

Clicked the solve button to submit the answer at (143, 651) on #solve
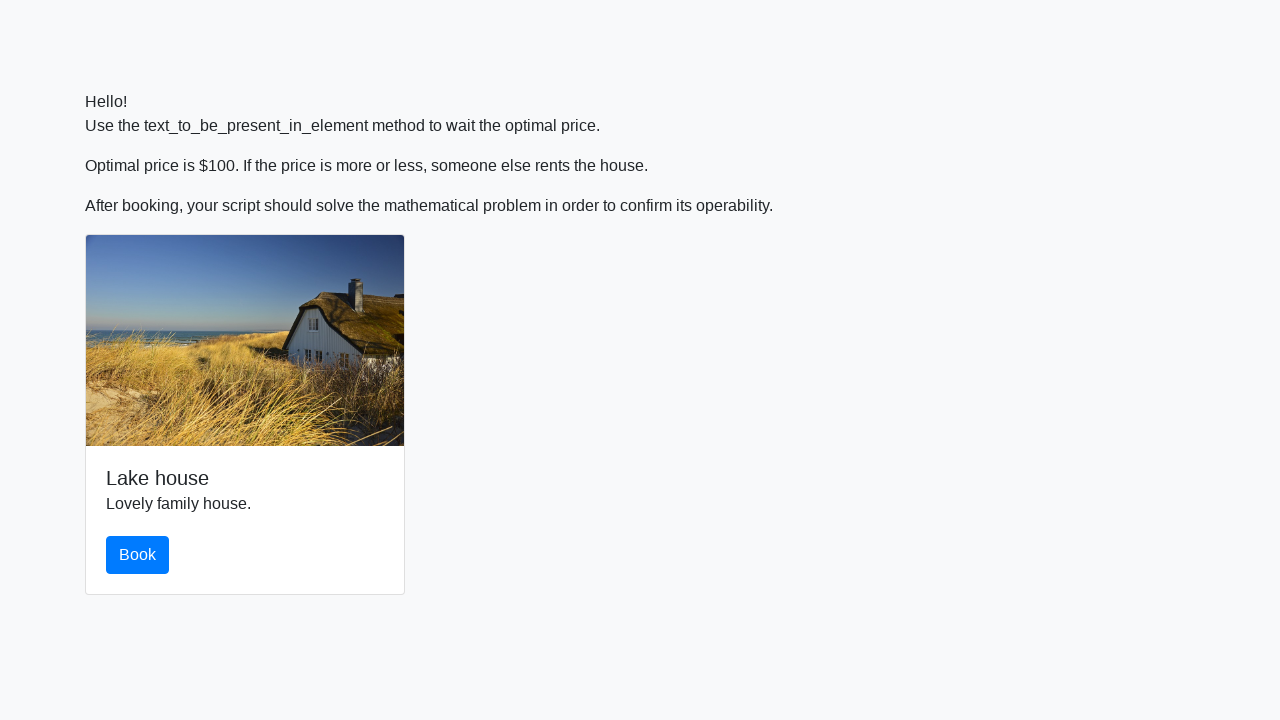

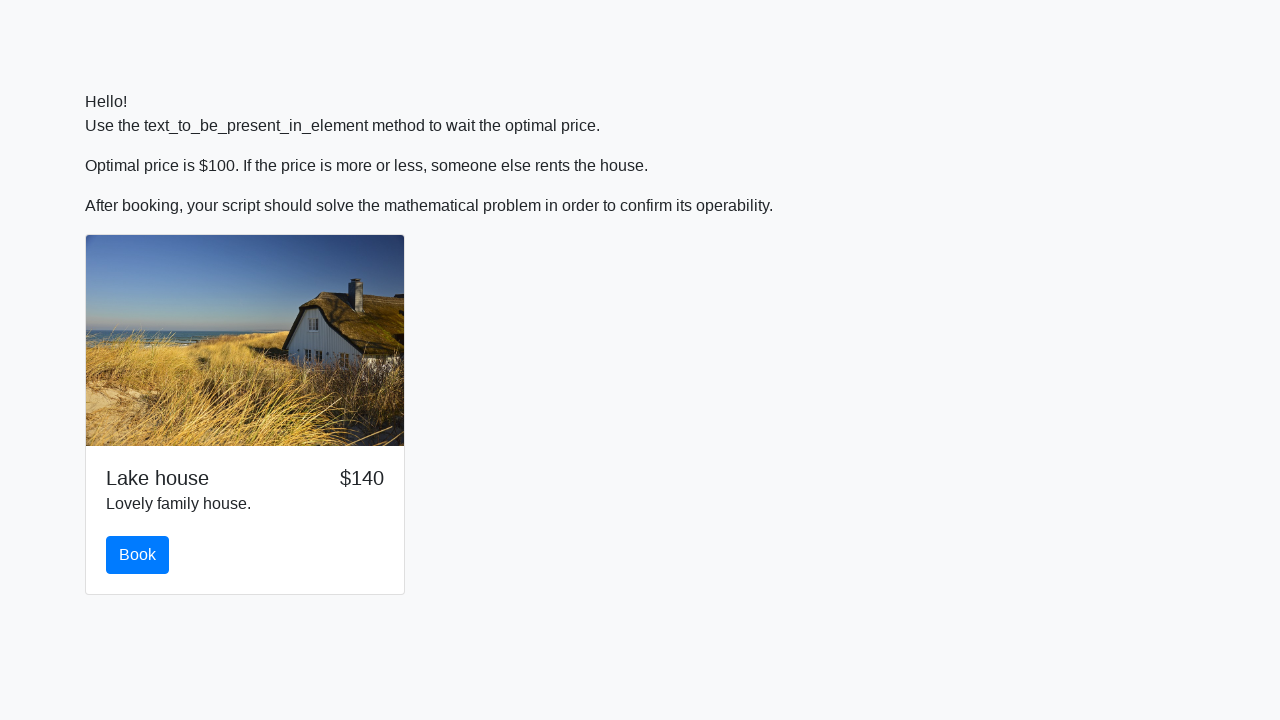